Tests that the footer becomes visible after scrolling down the page

Starting URL: https://playwright.dev

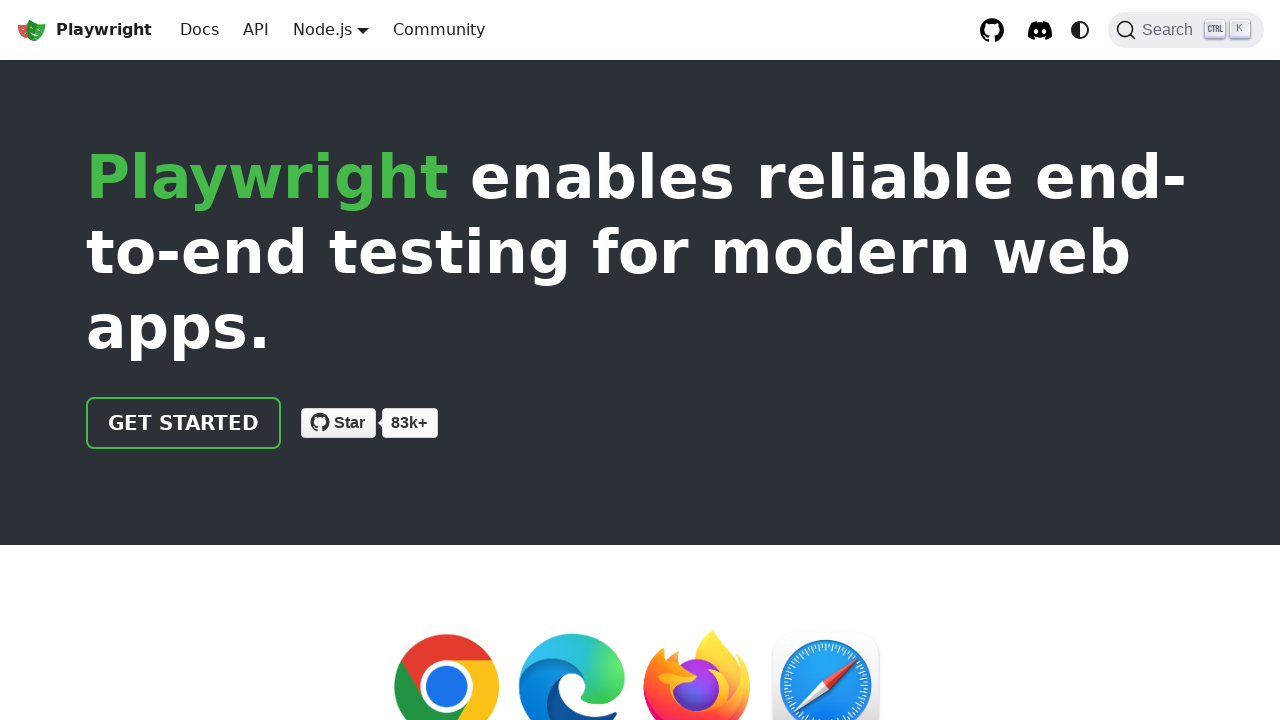

Scrolled footer into view
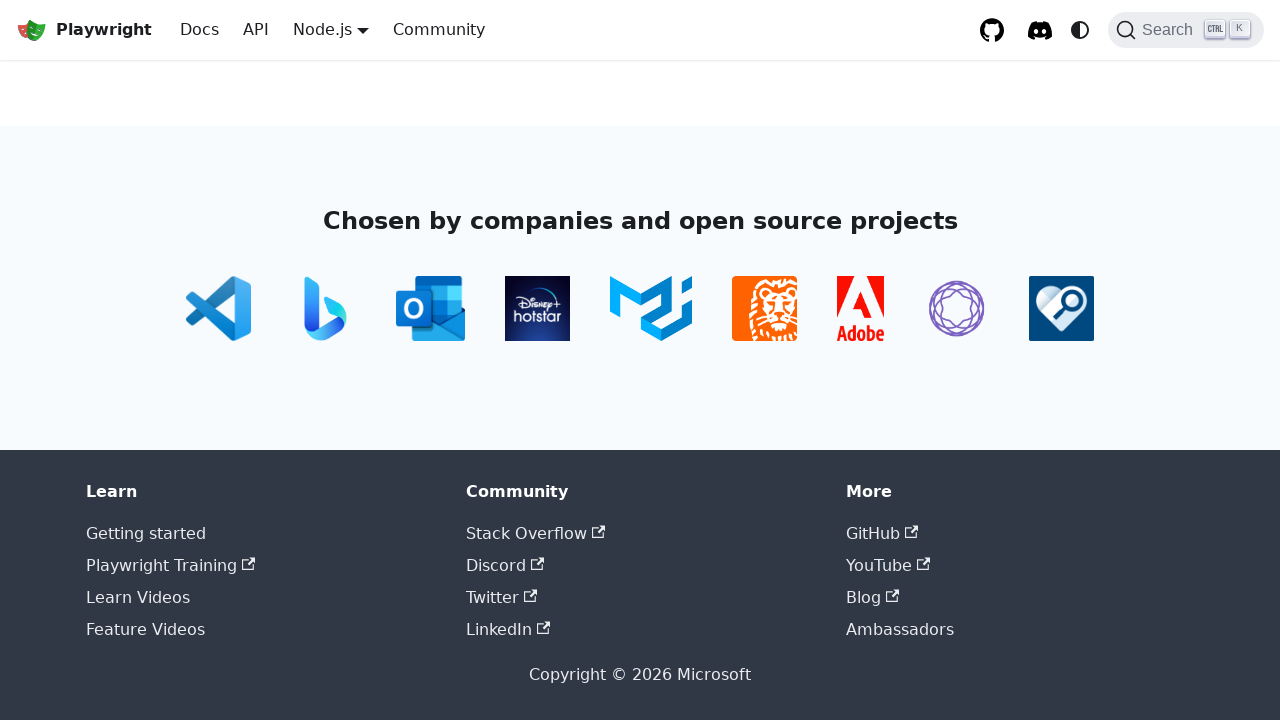

Verified footer is visible on page
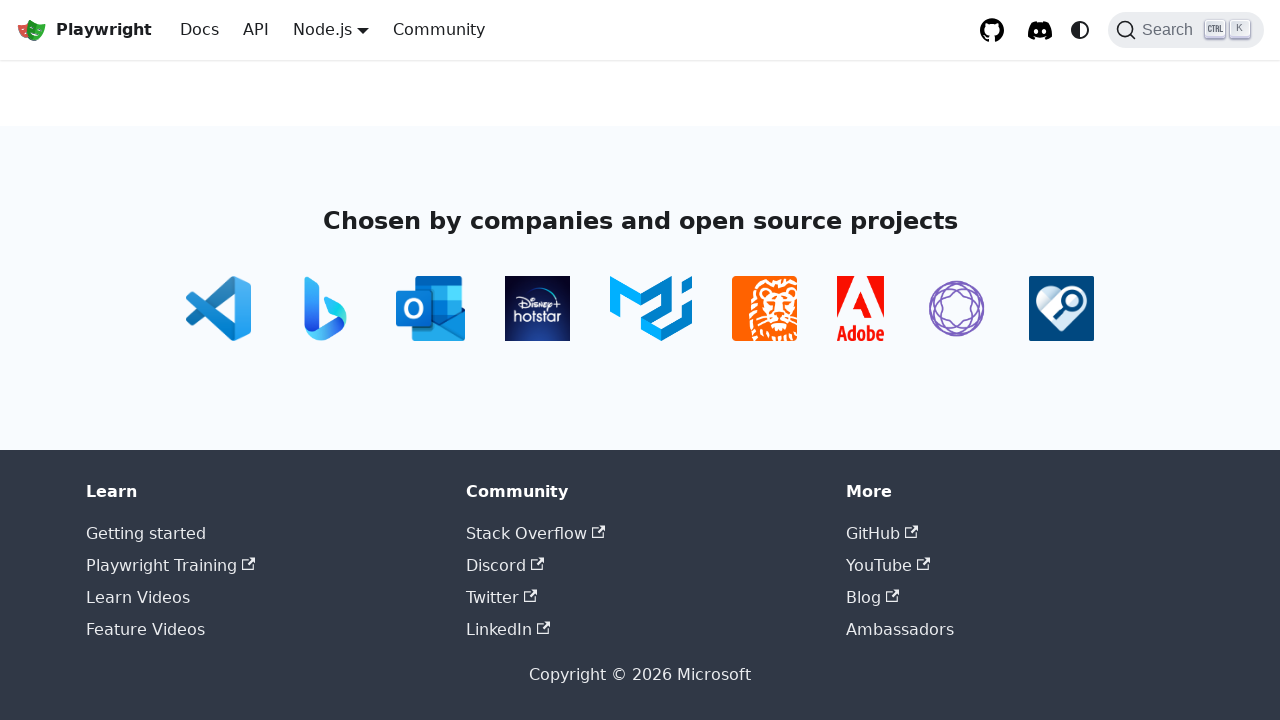

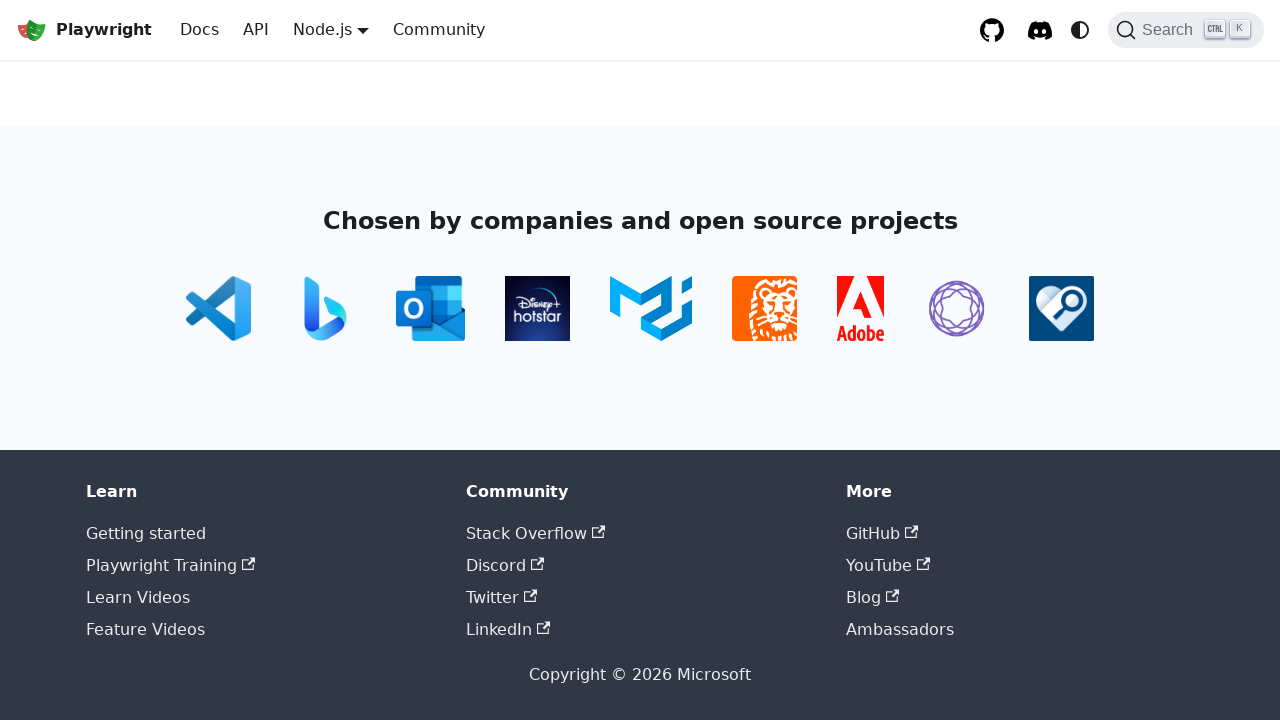